Tests payment form submission with a test card number that should be declined, filling card details and verifying the DECLINED status

Starting URL: https://sandbox.cardpay.com/MI/cardpayment2.html?orderXml=PE9SREVSIFdBTExFVF9JRD0nODI5OScgT1JERVJfTlVNQkVSPSc0NTgyMTEnIEFNT1VOVD0nMjkxLjg2JyBDVVJSRU5DWT0nRVVSJyAgRU1BSUw9J2N1c3RvbWVyQGV4YW1wbGUuY29tJz4KPEFERFJFU1MgQ09VTlRSWT0nVVNBJyBTVEFURT0nTlknIFpJUD0nMTAwMDEnIENJVFk9J05ZJyBTVFJFRVQ9JzY3NyBTVFJFRVQnIFBIT05FPSc4NzY5OTA5MCcgVFlQRT0nQklMTElORycvPgo8L09SREVSPg==&sha512=998150a2b27484b776a1628bfe7505a9cb430f276dfa35b14315c1c8f03381a90490f6608f0dcff789273e05926cd782e1bb941418a9673f43c47595aa7b8b0d

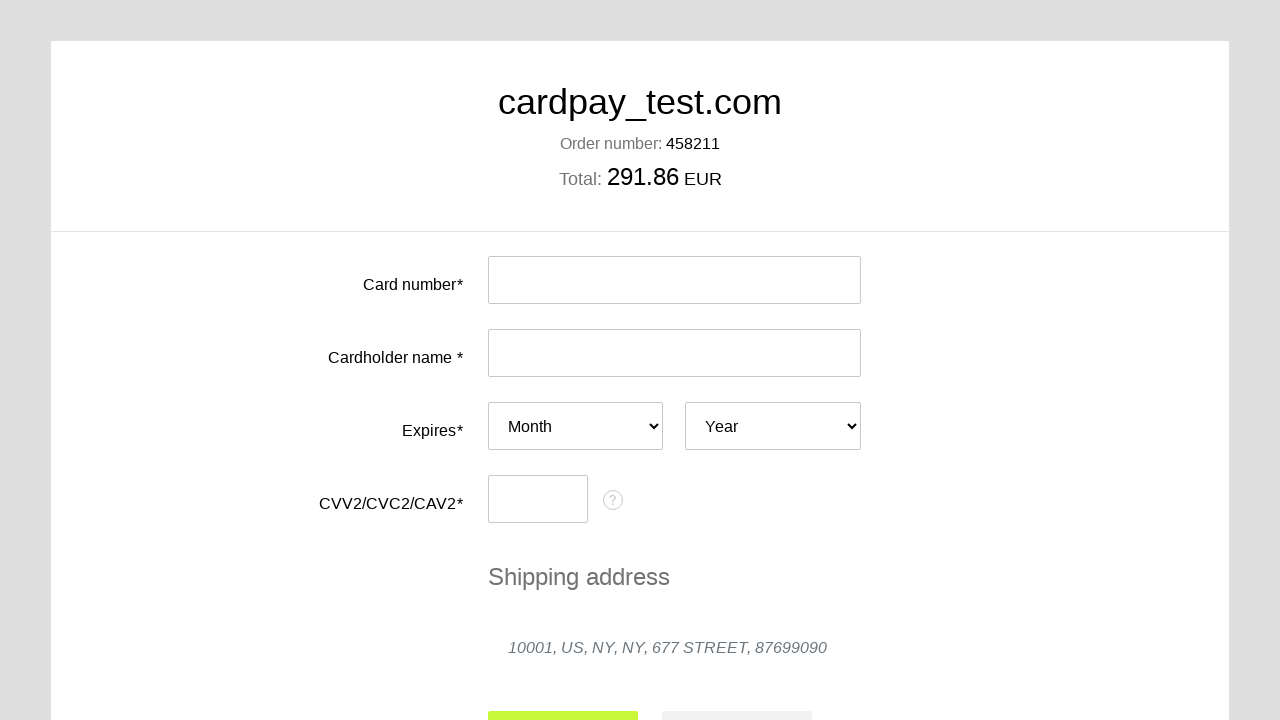

Clicked on card number input field at (674, 280) on #input-card-number
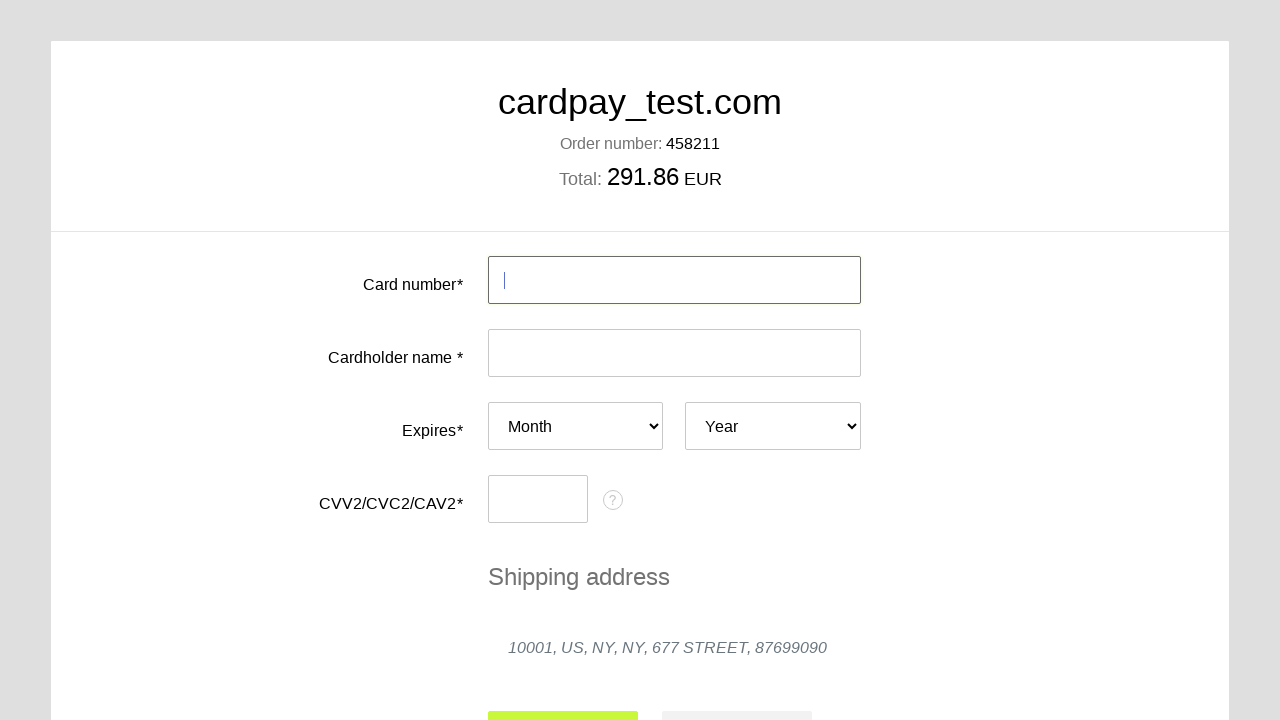

Filled card number field with declined test card 4444444444449777 on #input-card-number
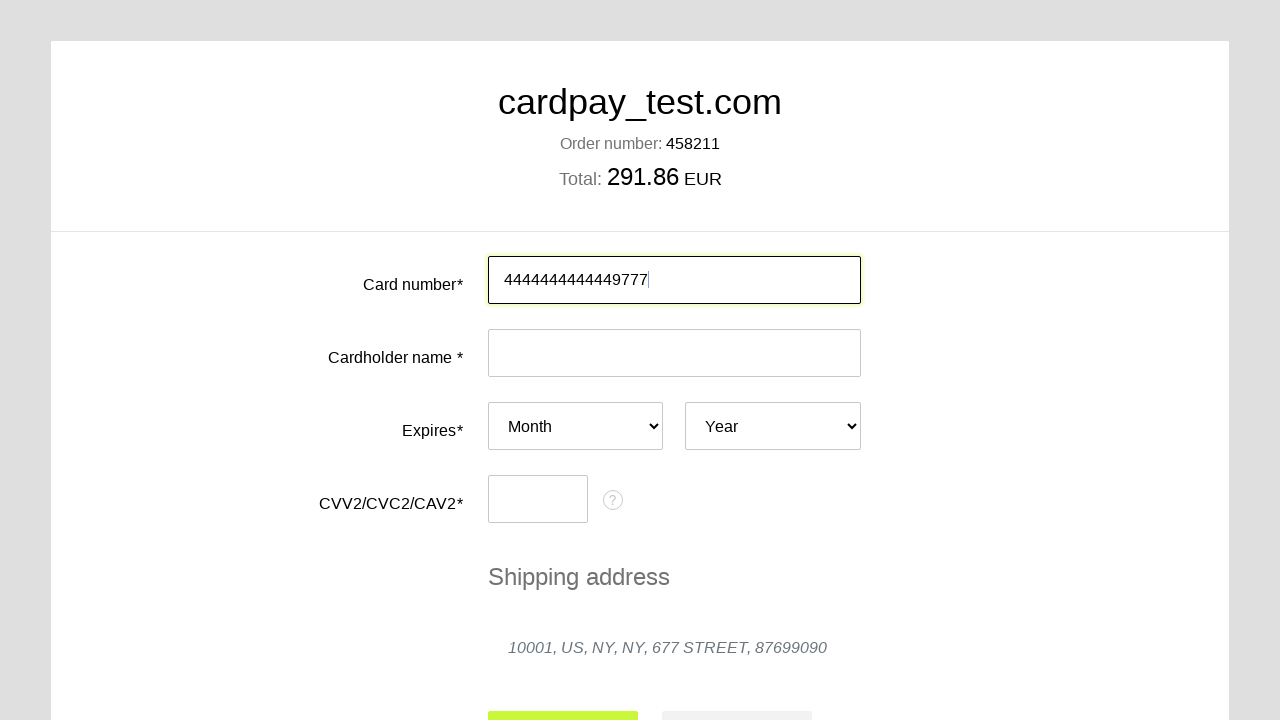

Clicked on cardholder name input field at (674, 353) on #input-card-holder
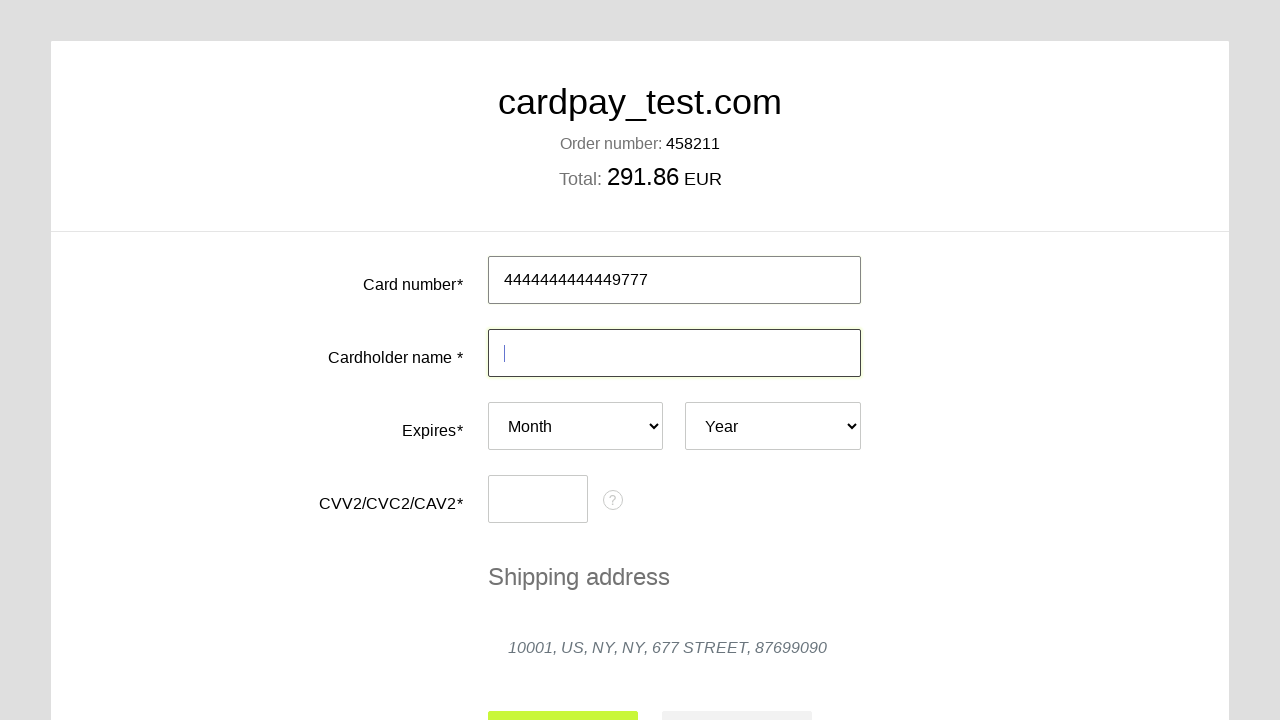

Filled cardholder name with 'JHON JHONSON' on #input-card-holder
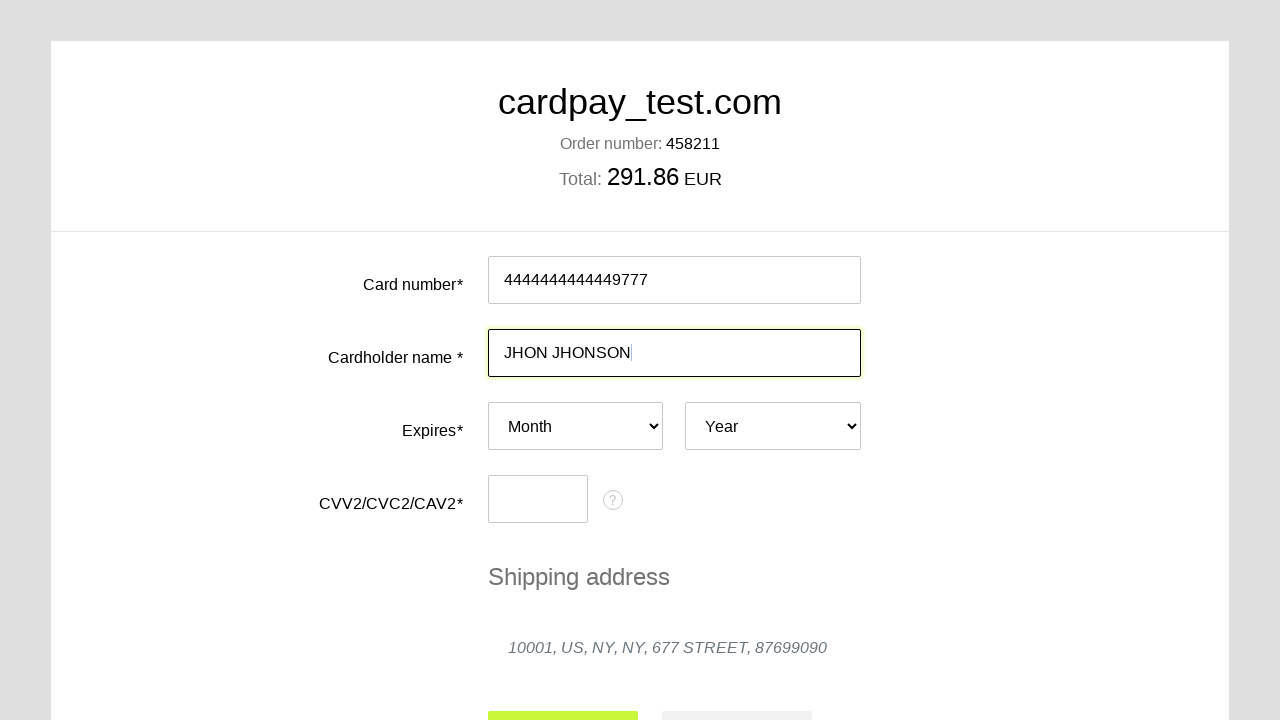

Clicked on expiration month dropdown at (576, 426) on #card-expires-month
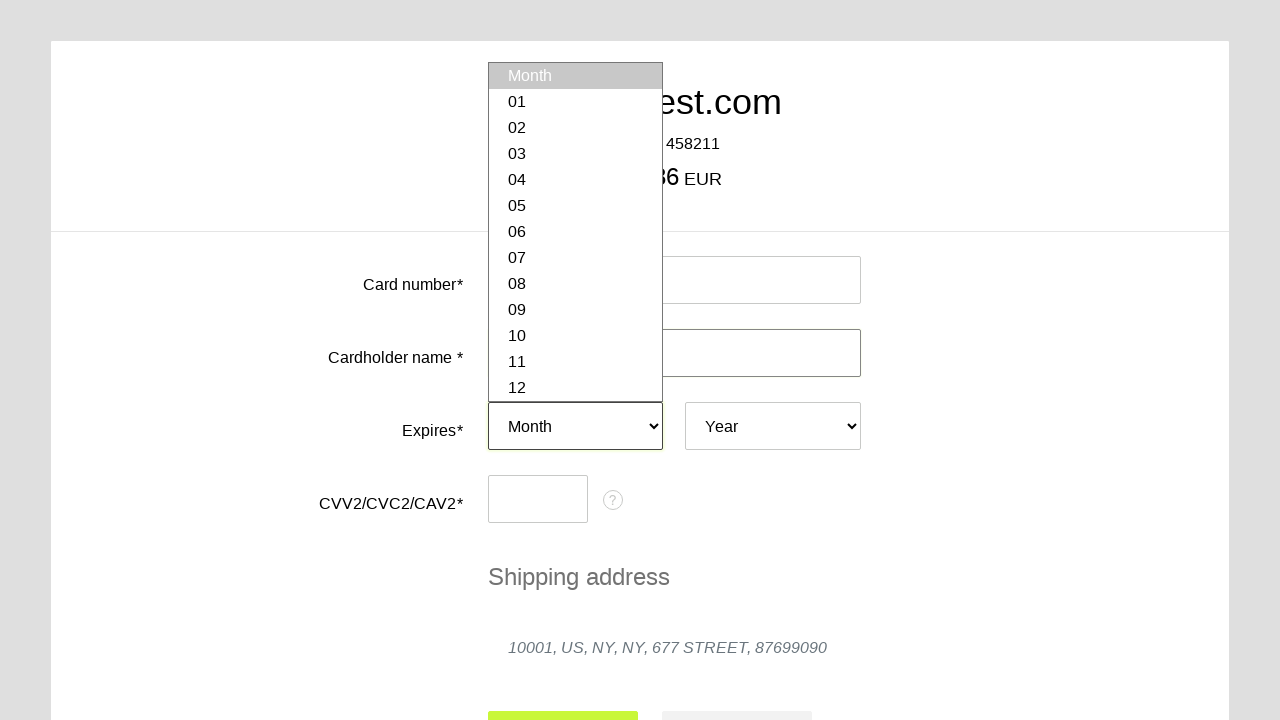

Selected expiration month 03 on #card-expires-month
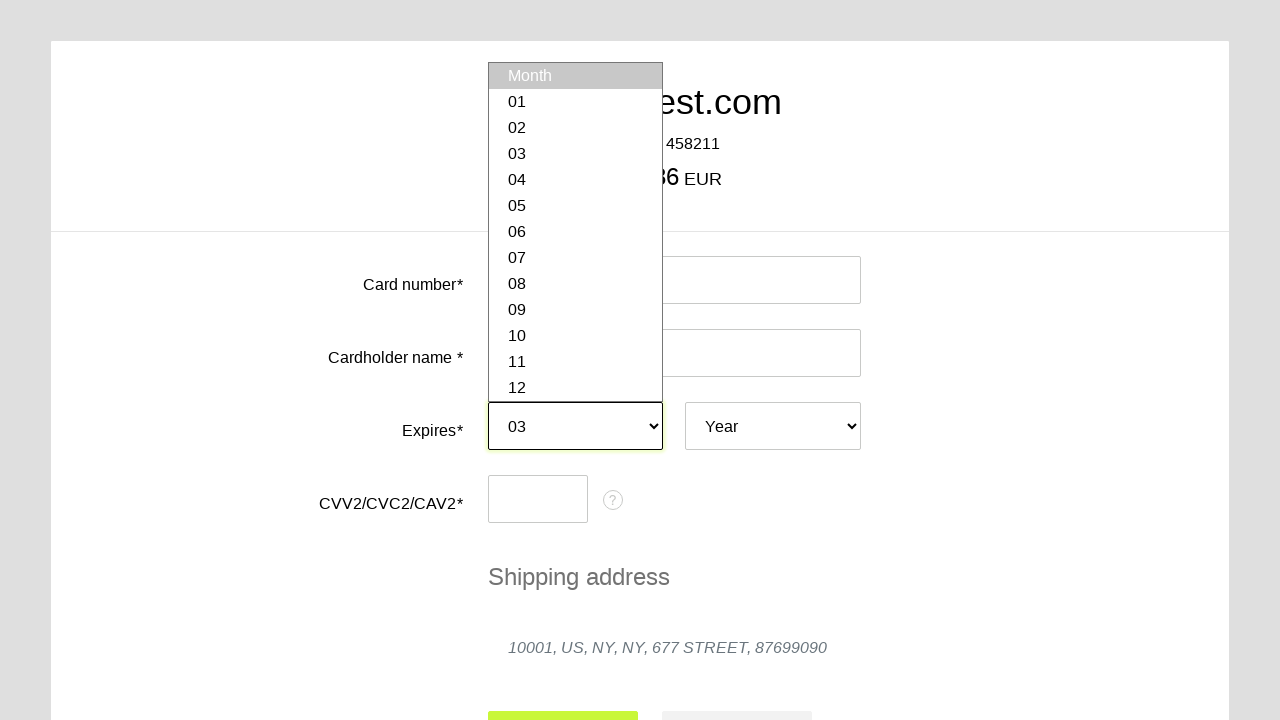

Clicked on expiration year dropdown at (773, 426) on #card-expires-year
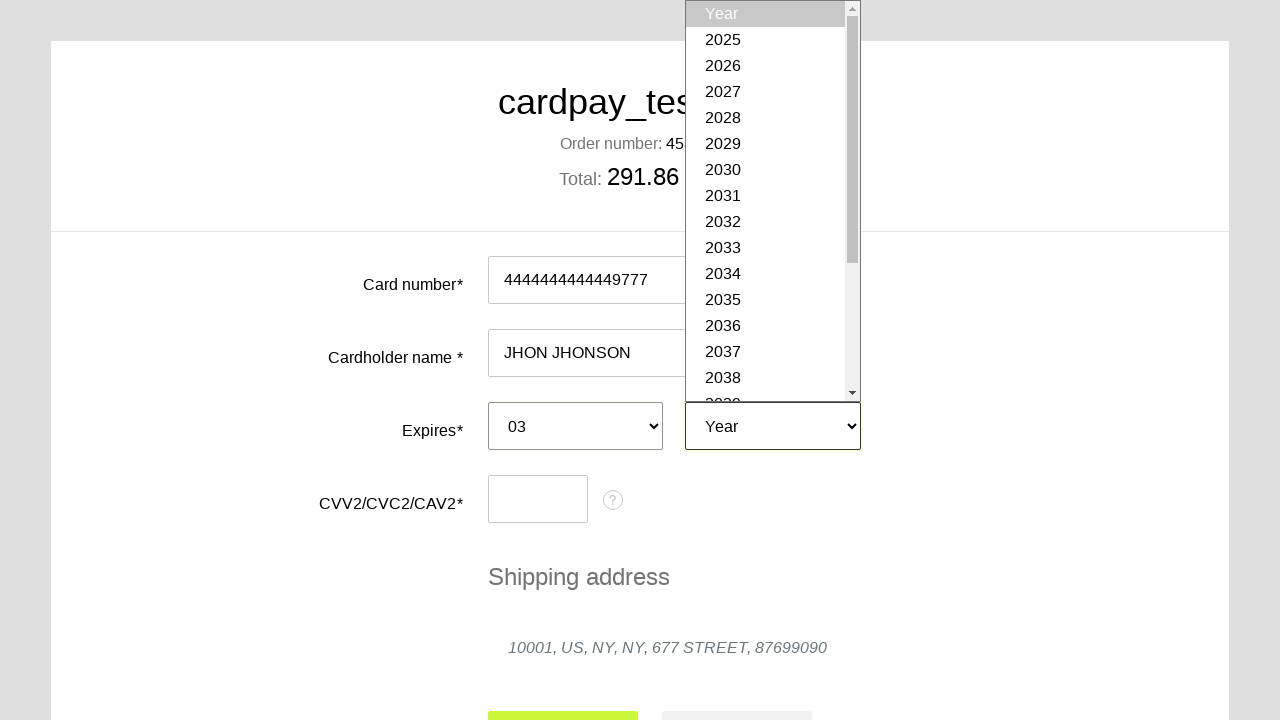

Selected expiration year 2026 on #card-expires-year
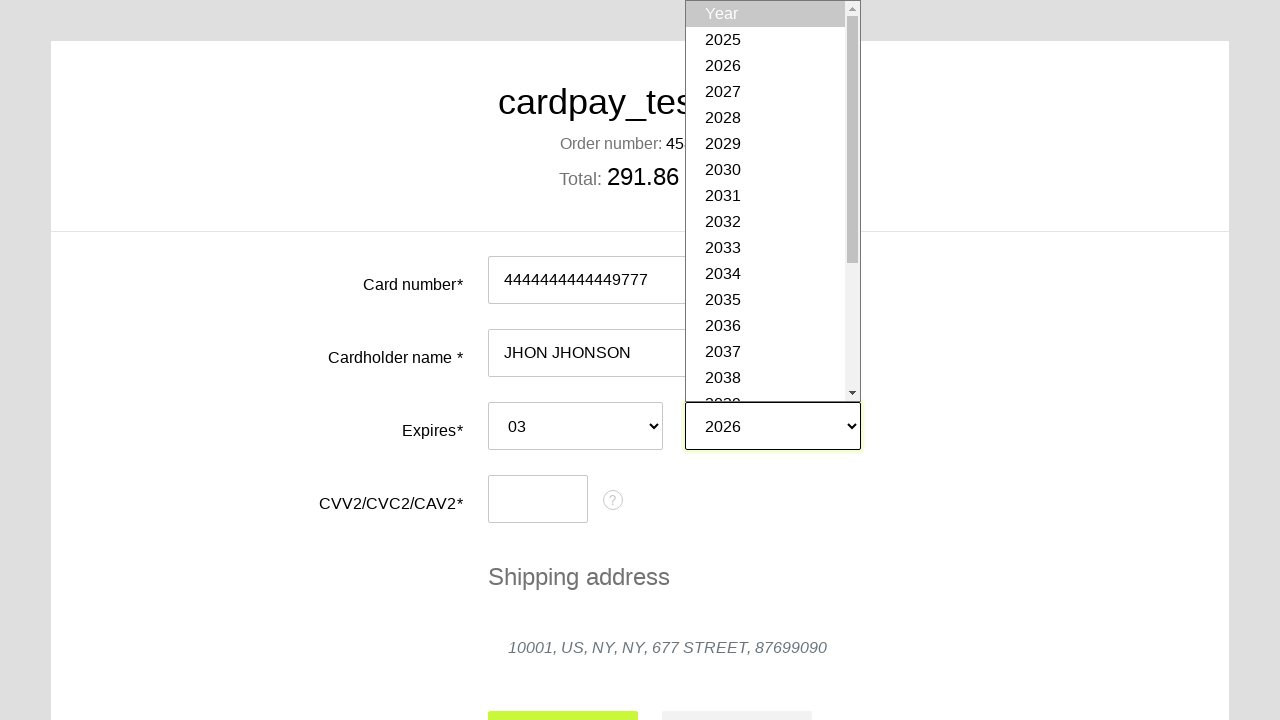

Clicked on CVC input field at (538, 499) on #input-card-cvc
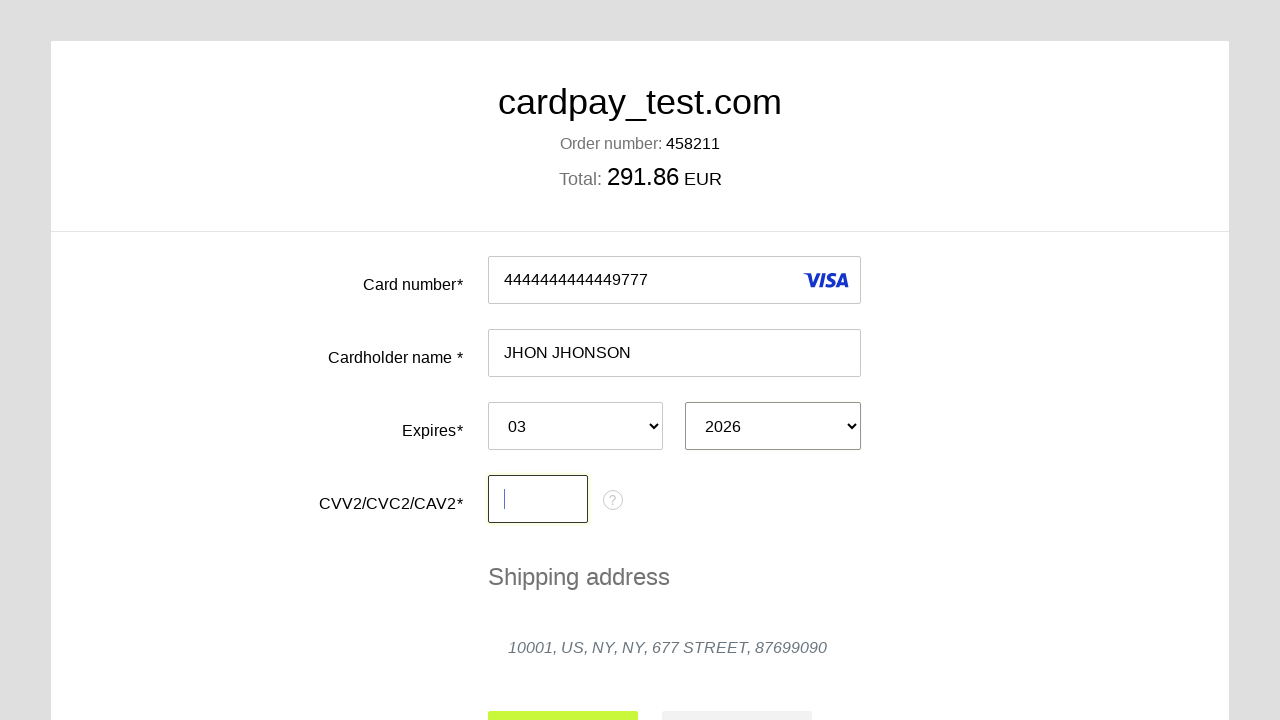

Filled CVC field with 333 on #input-card-cvc
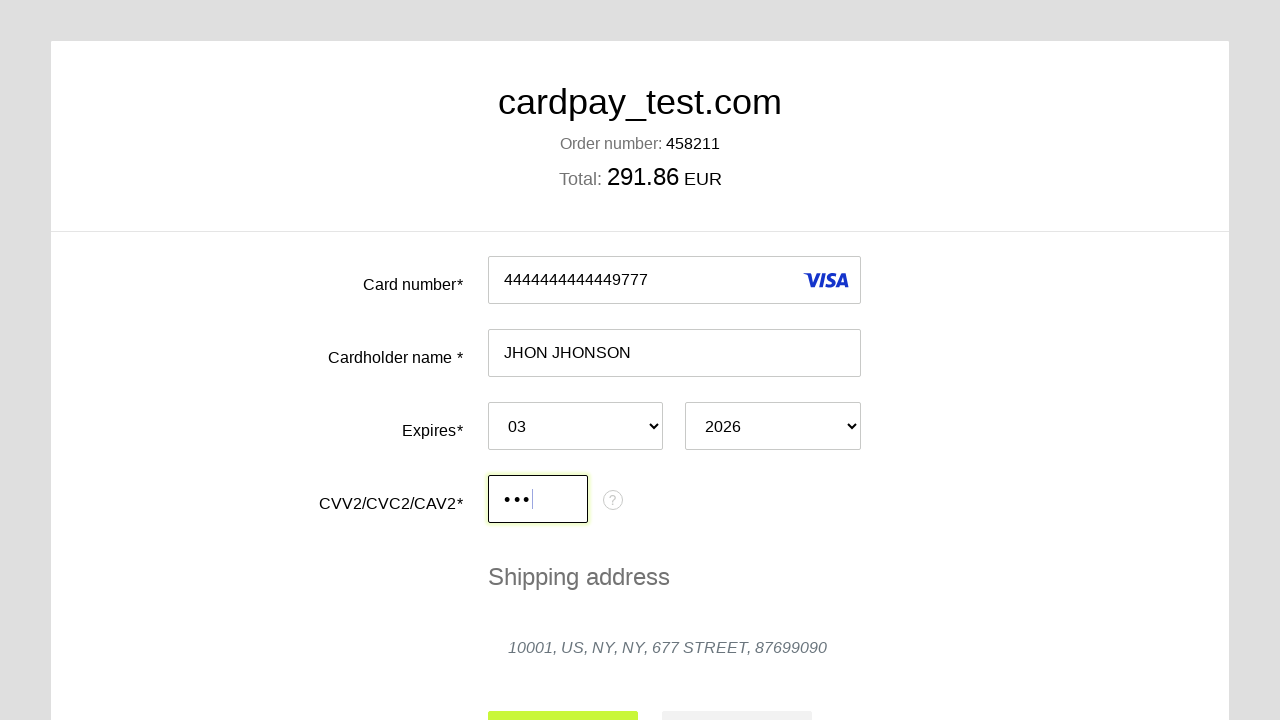

Clicked submit payment button at (563, 696) on #action-submit
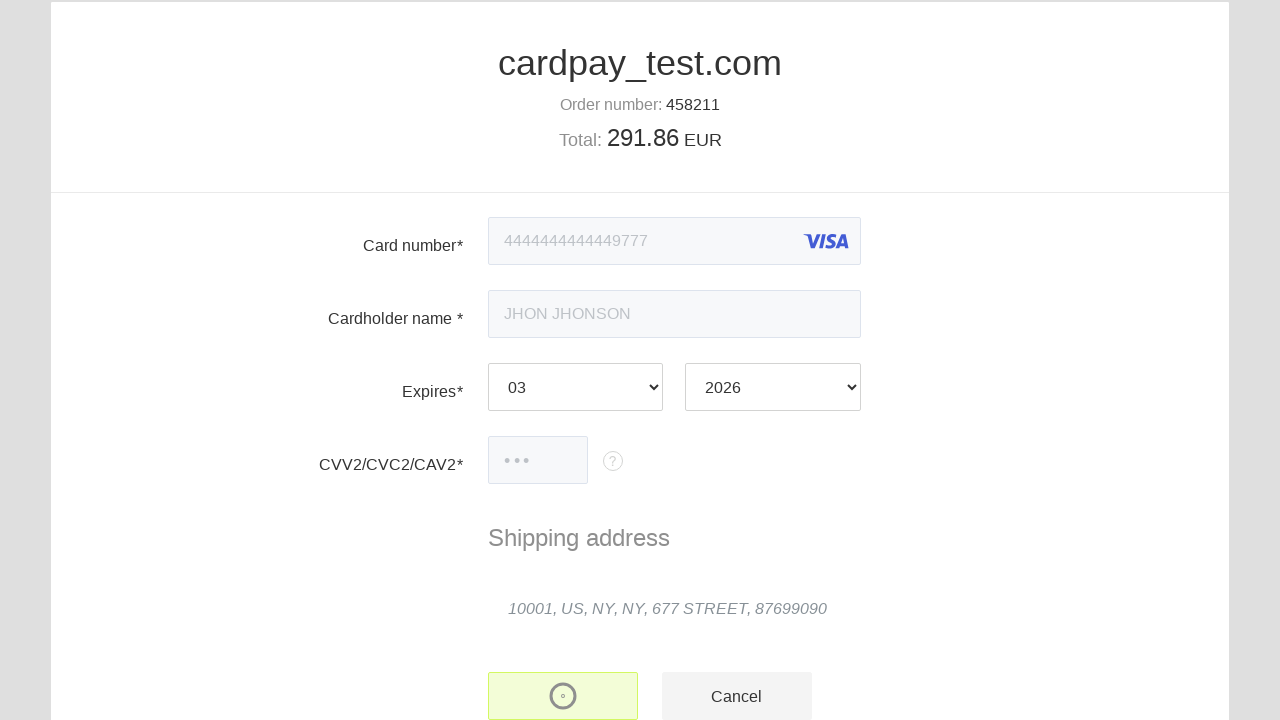

Payment status result loaded - card should be declined
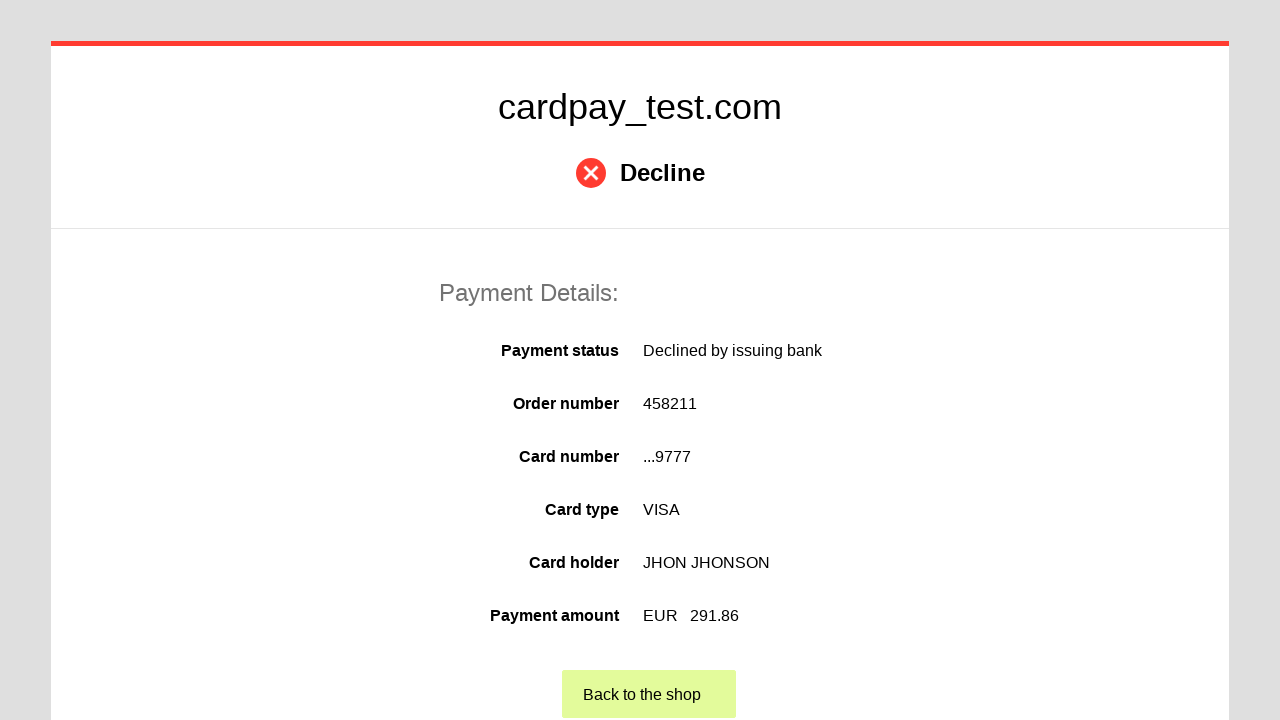

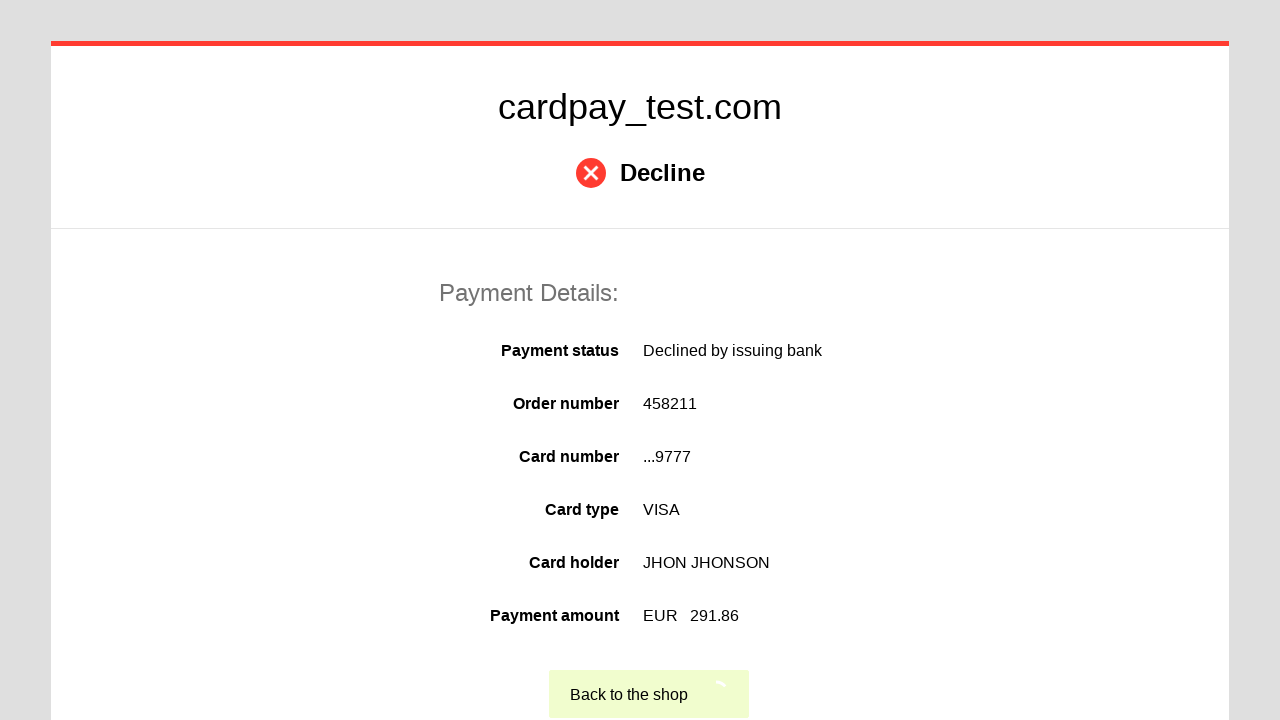